Tests that clicking Clear completed removes completed items from the list.

Starting URL: https://demo.playwright.dev/todomvc

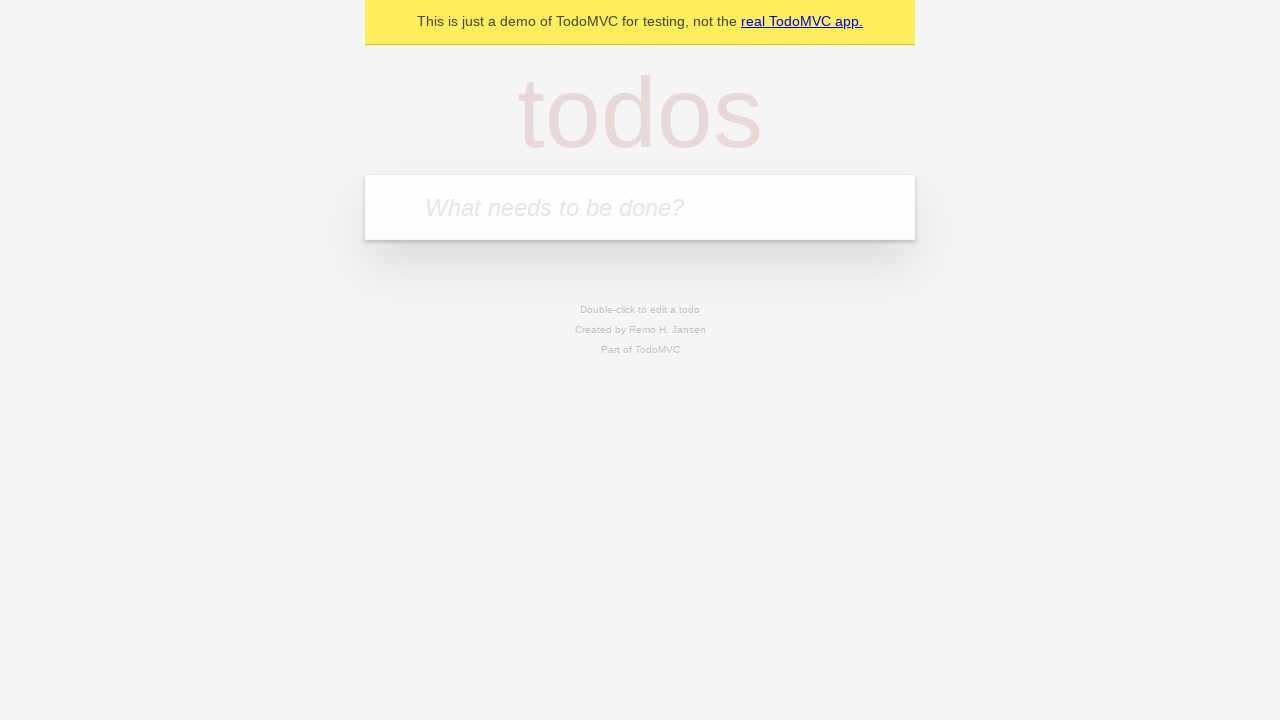

Filled todo input with 'buy some cheese' on internal:attr=[placeholder="What needs to be done?"i]
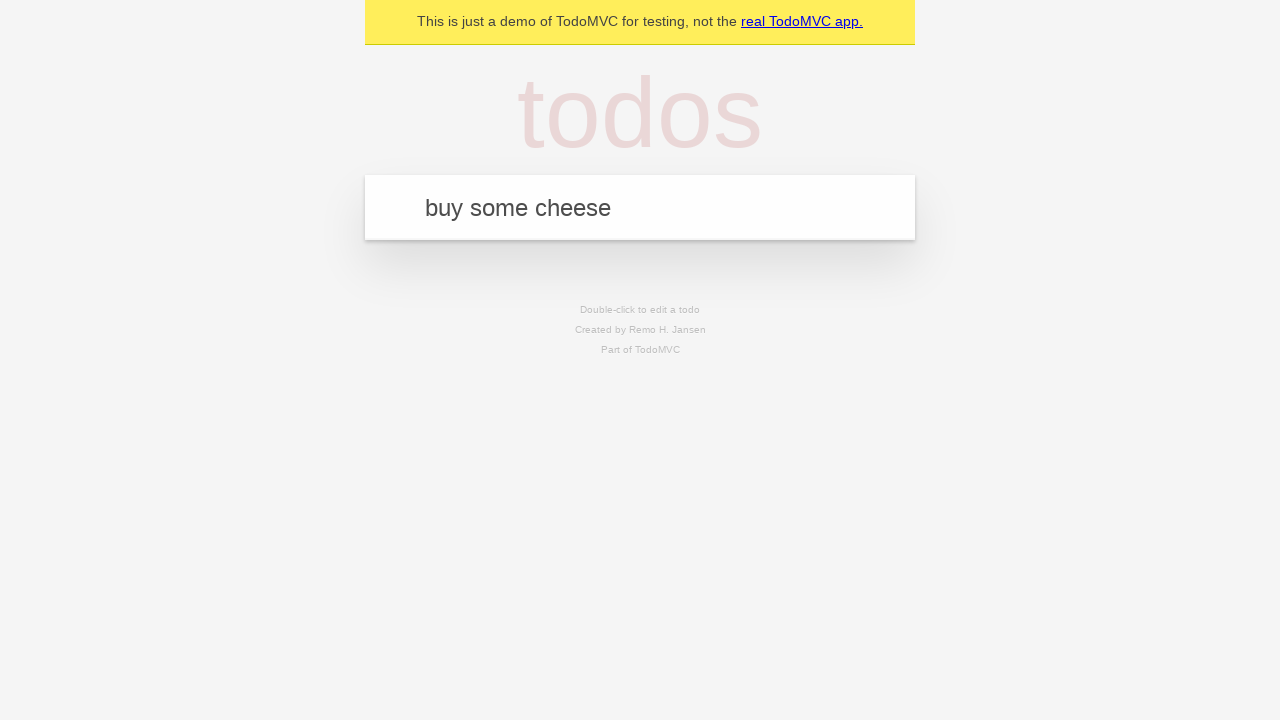

Pressed Enter to add first todo on internal:attr=[placeholder="What needs to be done?"i]
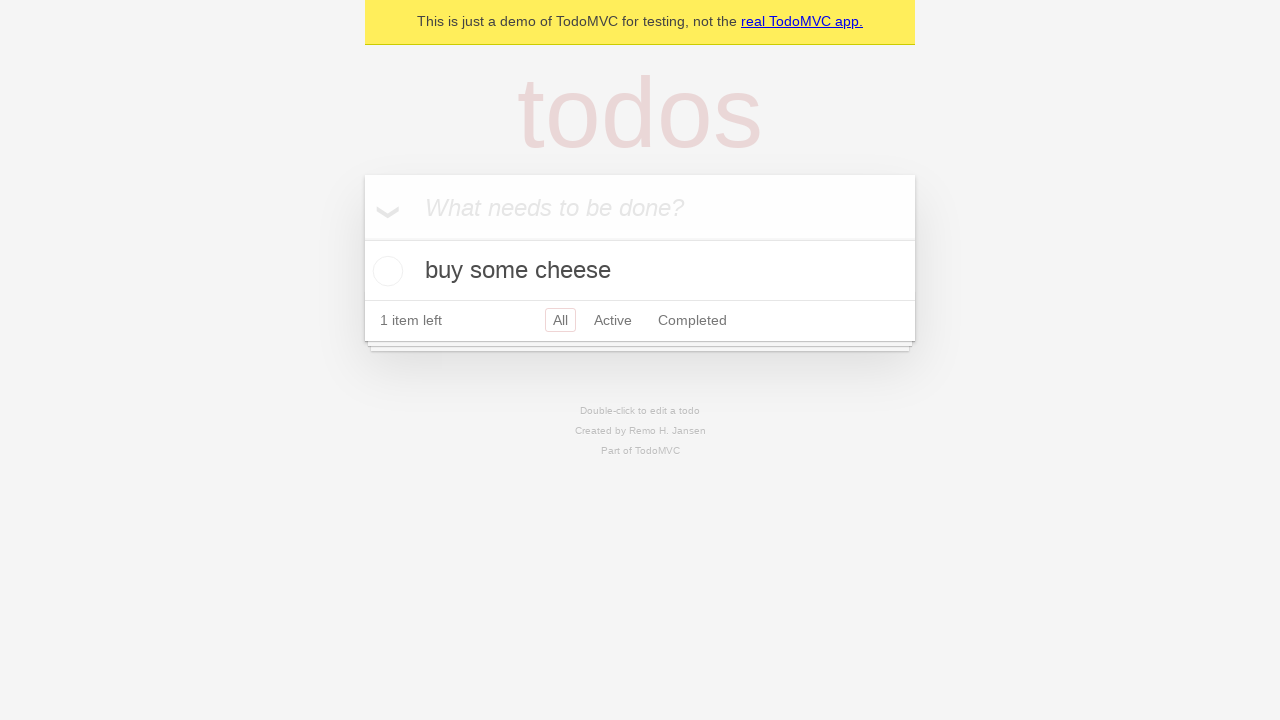

Filled todo input with 'feed the cat' on internal:attr=[placeholder="What needs to be done?"i]
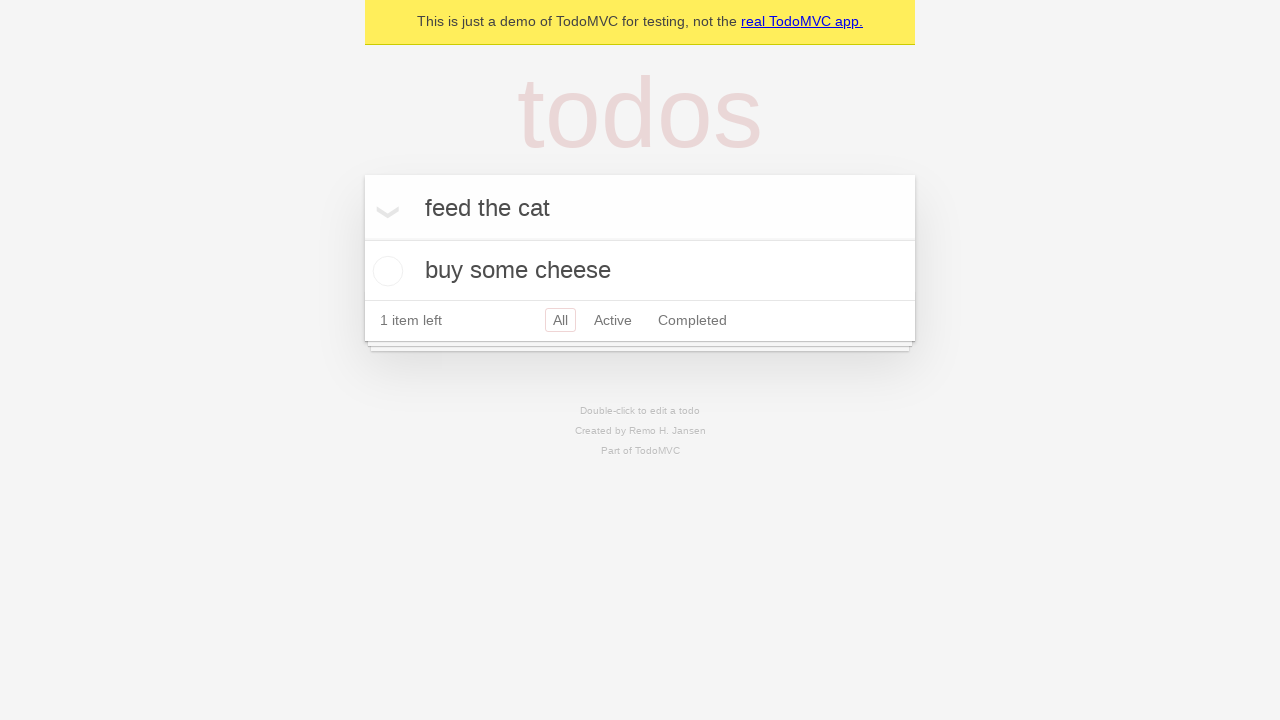

Pressed Enter to add second todo on internal:attr=[placeholder="What needs to be done?"i]
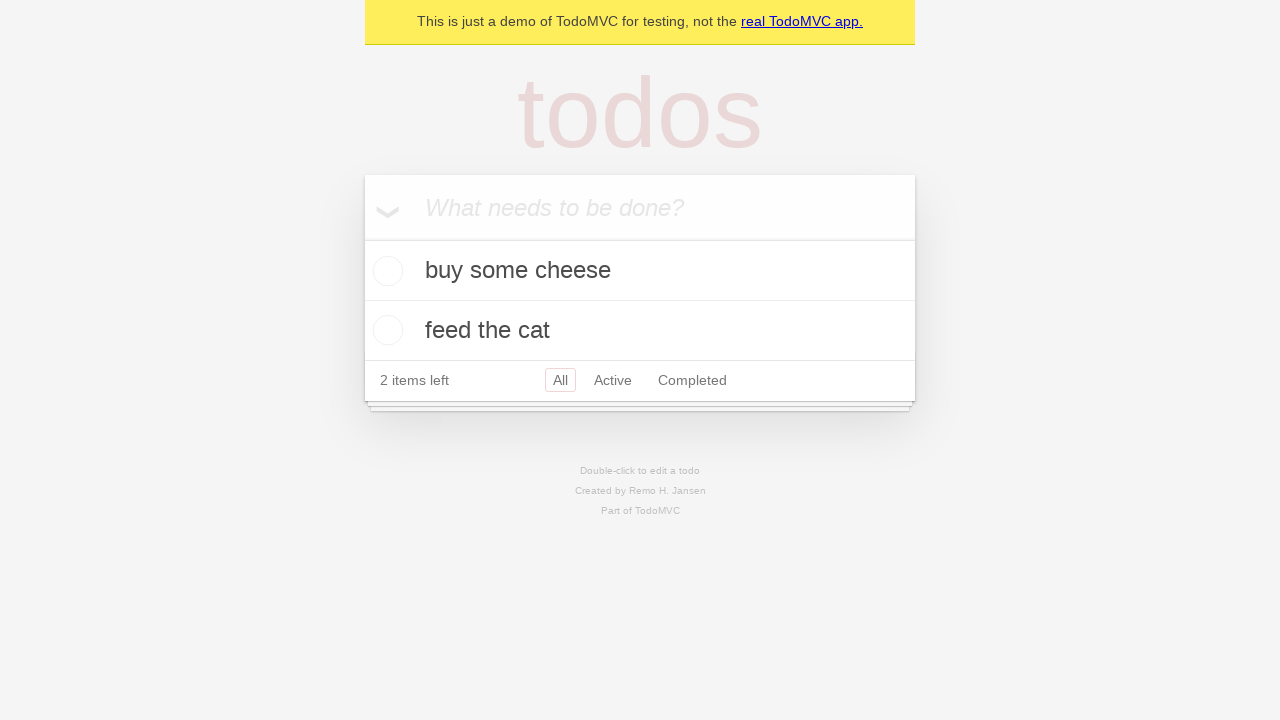

Filled todo input with 'book a doctors appointment' on internal:attr=[placeholder="What needs to be done?"i]
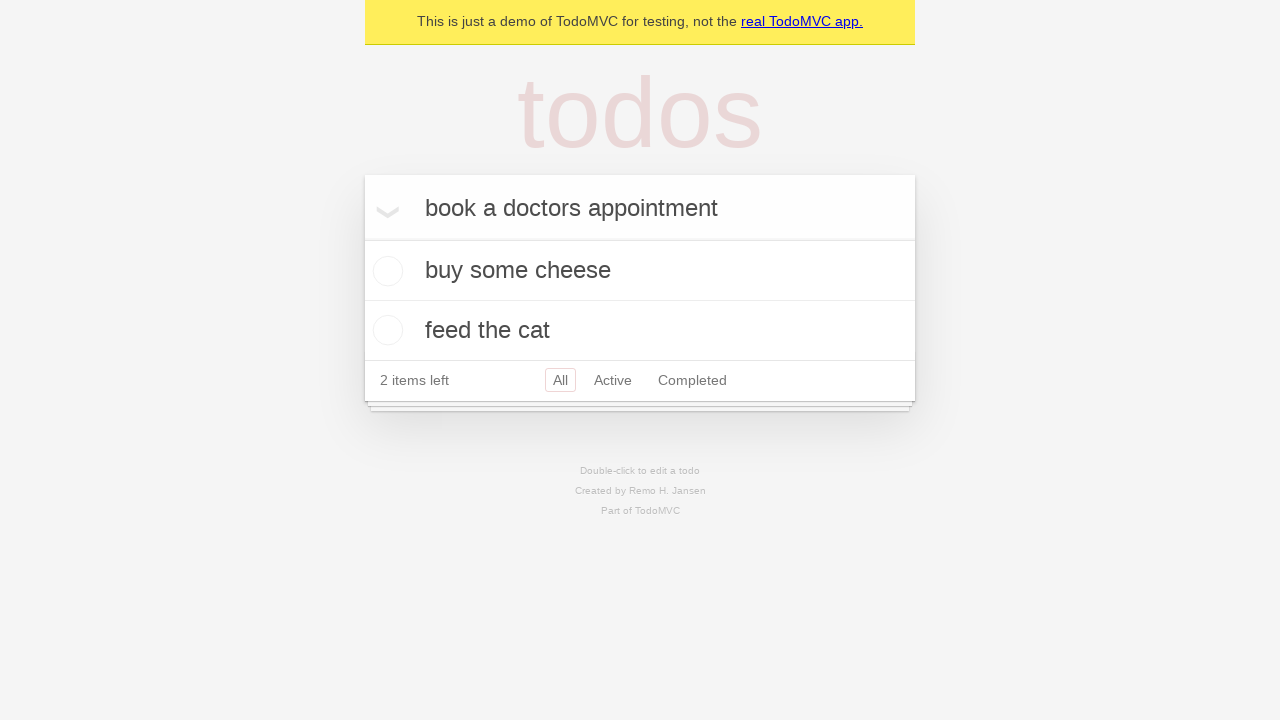

Pressed Enter to add third todo on internal:attr=[placeholder="What needs to be done?"i]
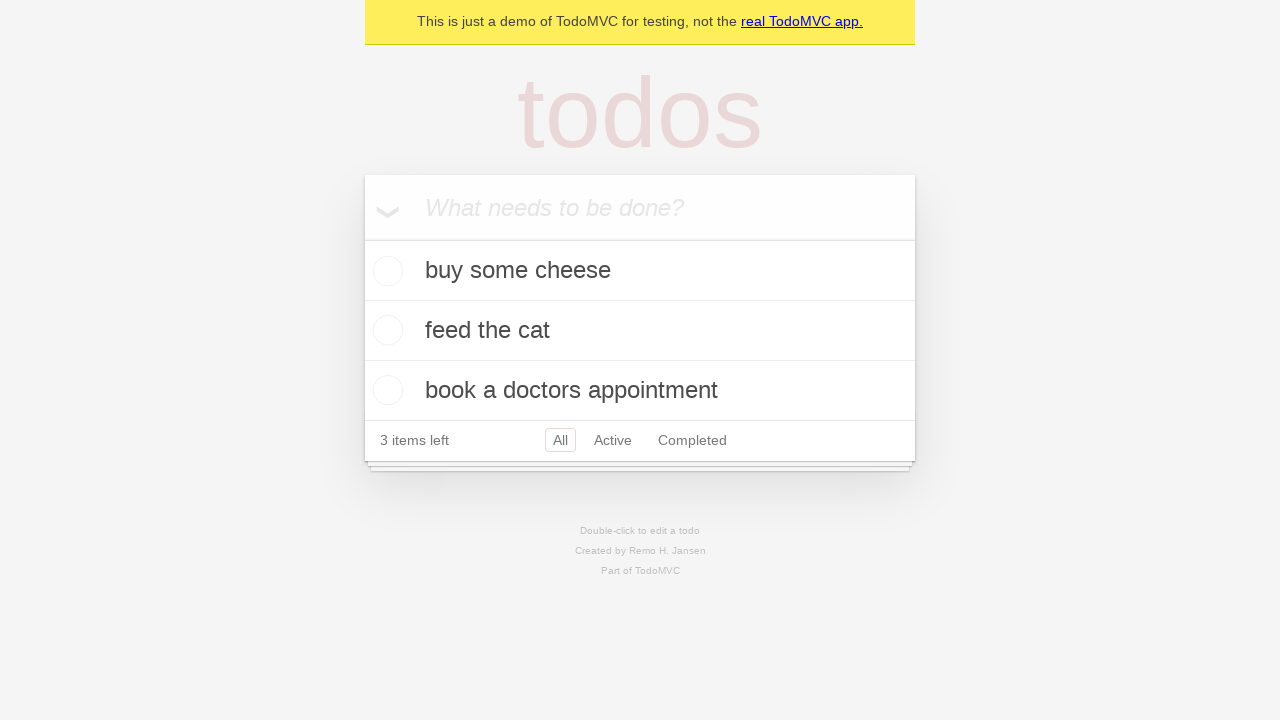

Checked the second todo item as completed at (385, 330) on internal:testid=[data-testid="todo-item"s] >> nth=1 >> internal:role=checkbox
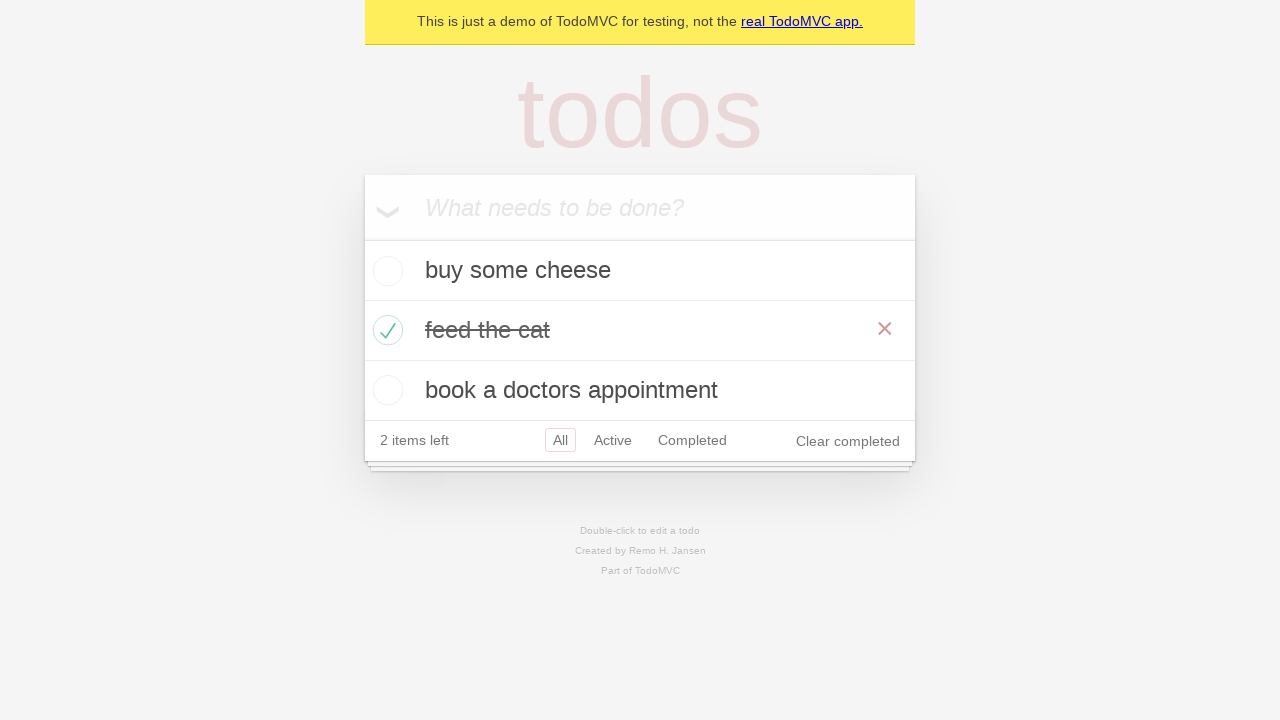

Clicked 'Clear completed' button to remove completed items at (848, 441) on internal:role=button[name="Clear completed"i]
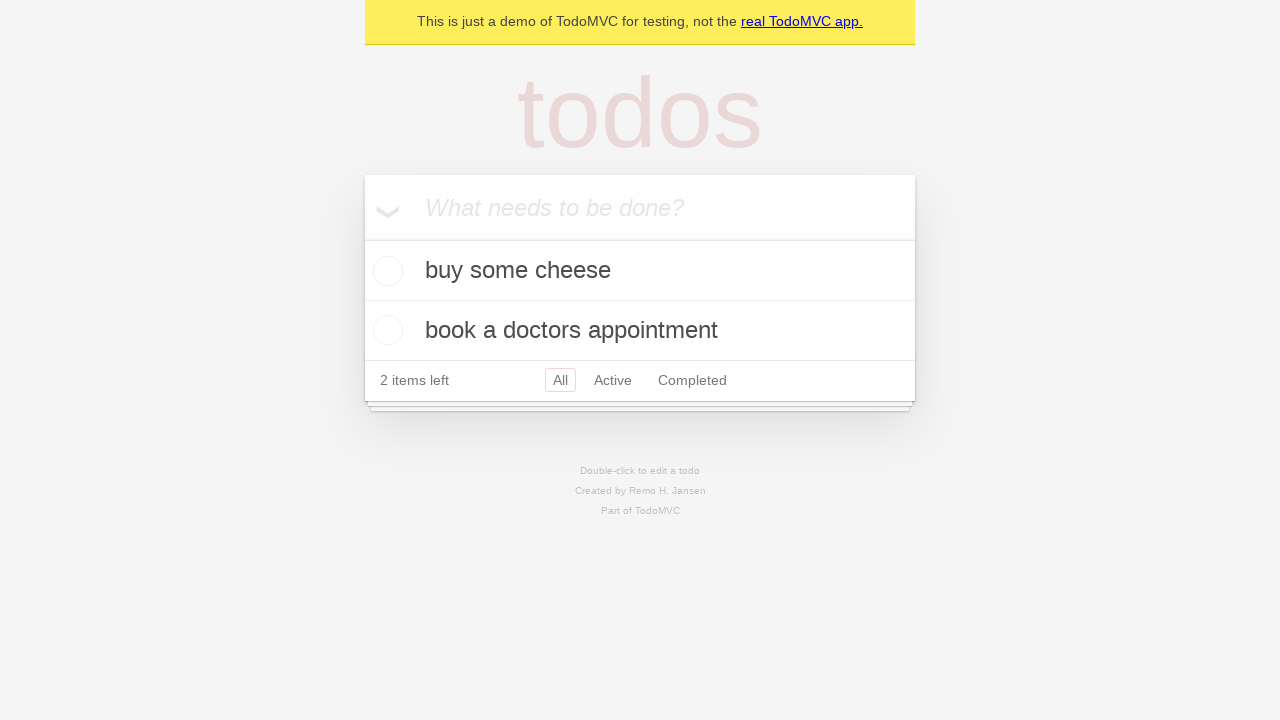

Verified that remaining todo items are displayed
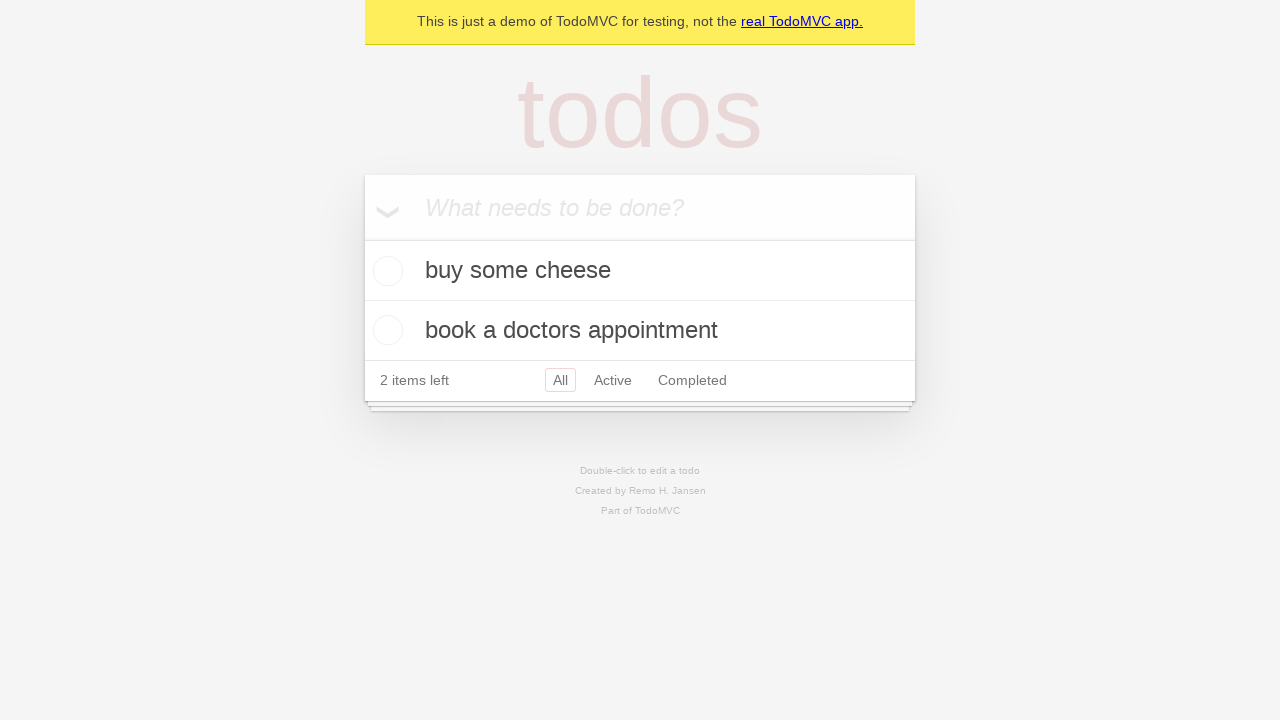

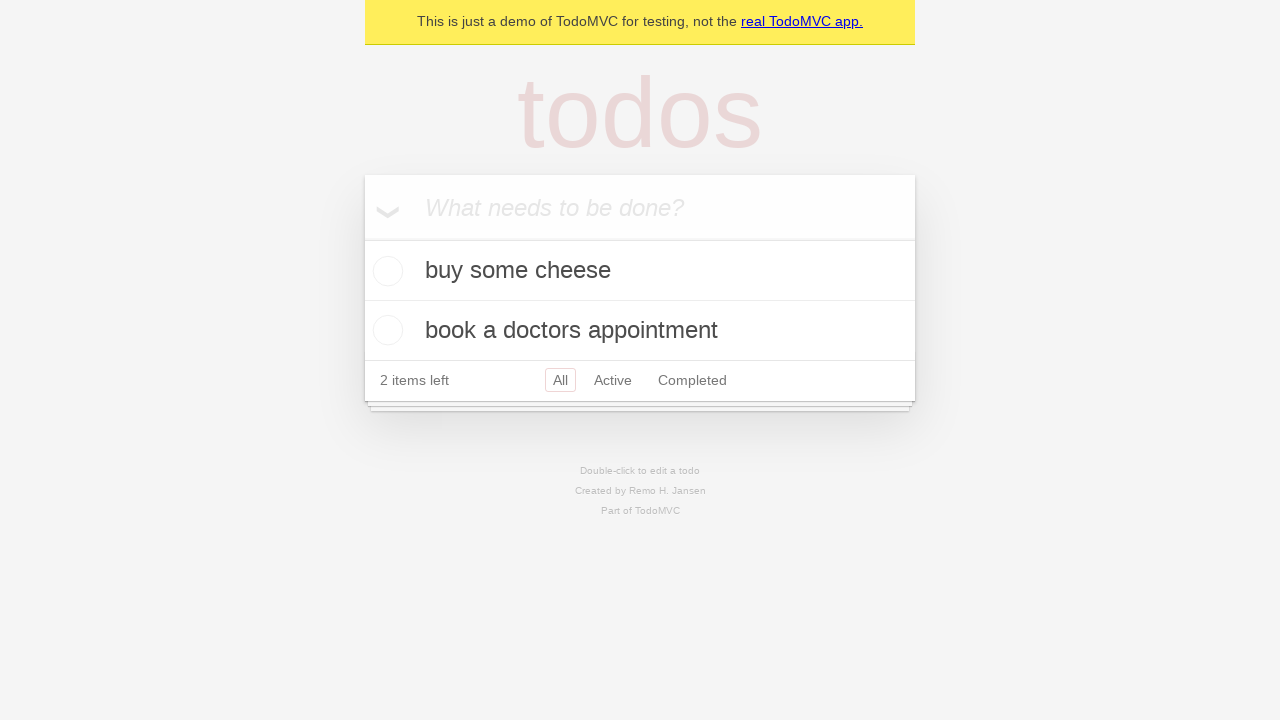